Tests that clicking the "Email" column header sorts the table data alphabetically in ascending order

Starting URL: http://the-internet.herokuapp.com/tables

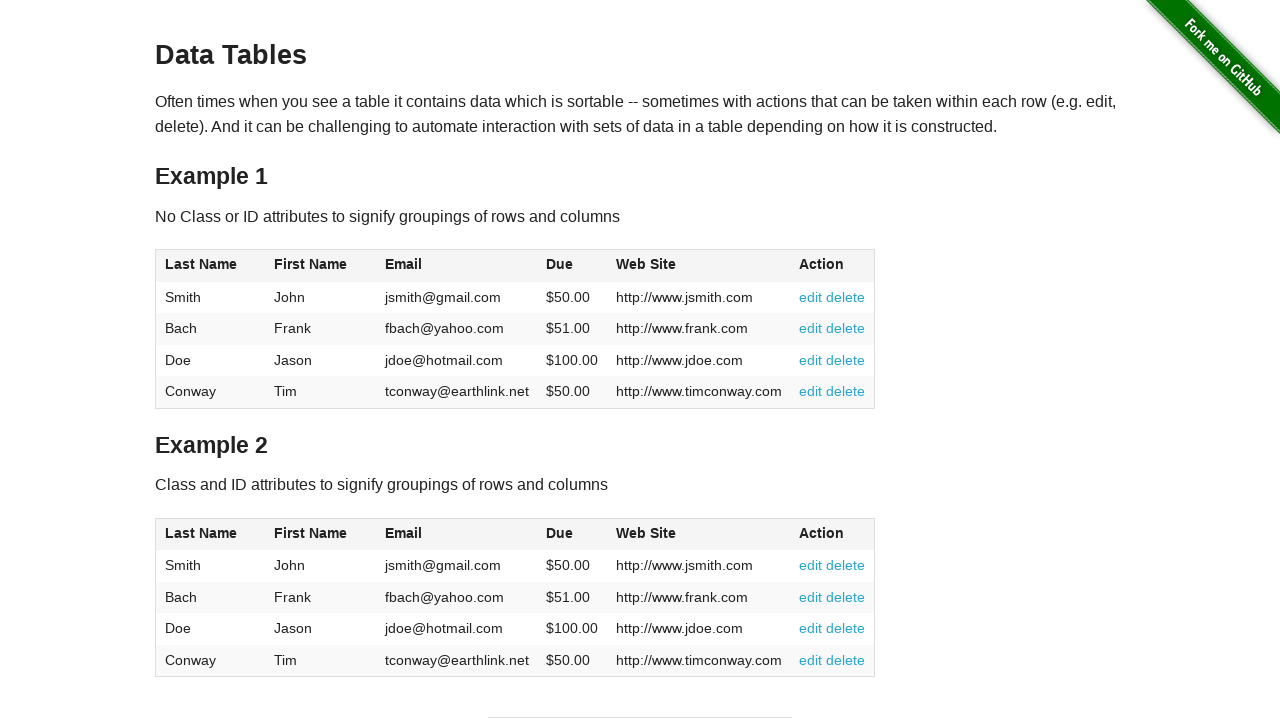

Clicked Email column header to sort ascending at (457, 266) on #table1 thead tr th:nth-of-type(3)
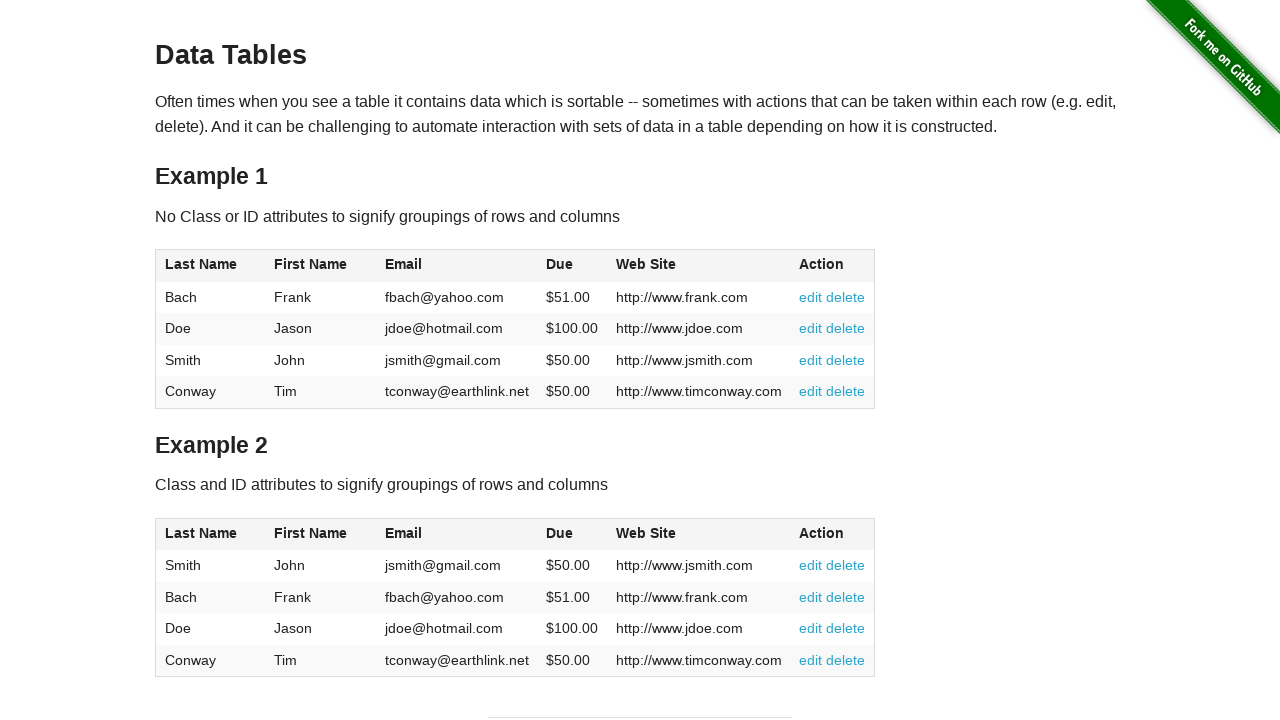

Table loaded and email column data is visible
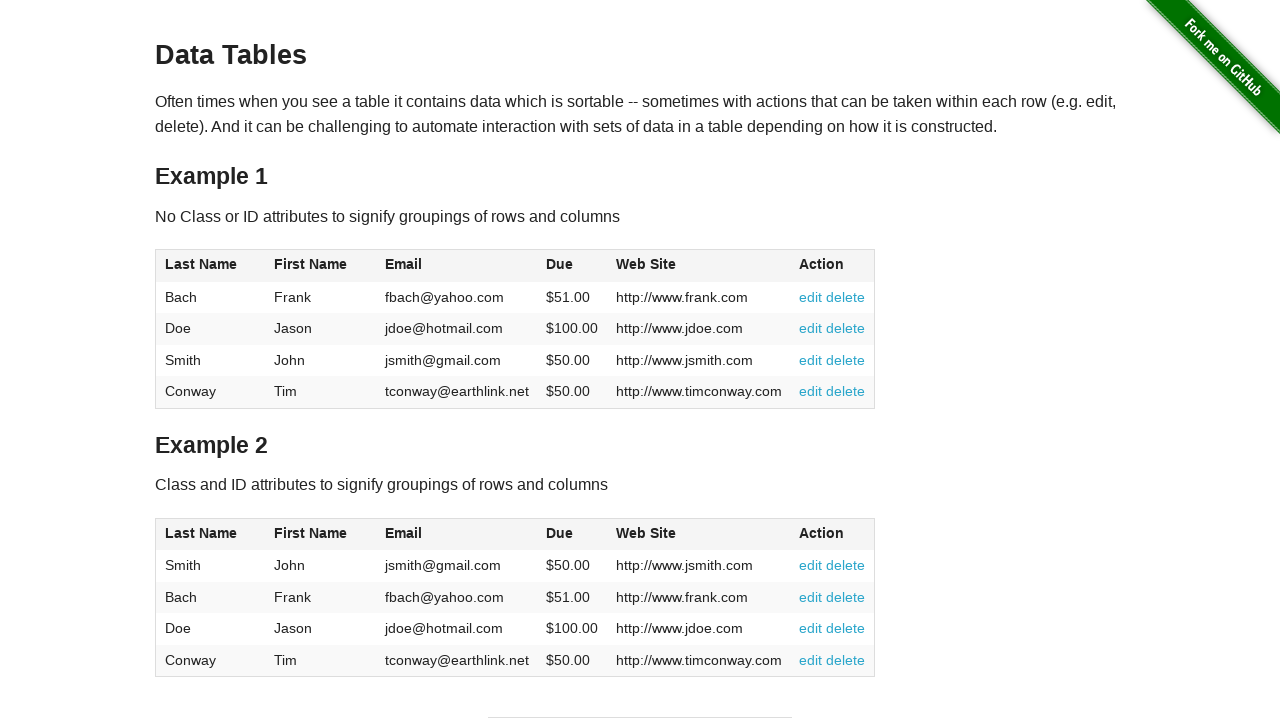

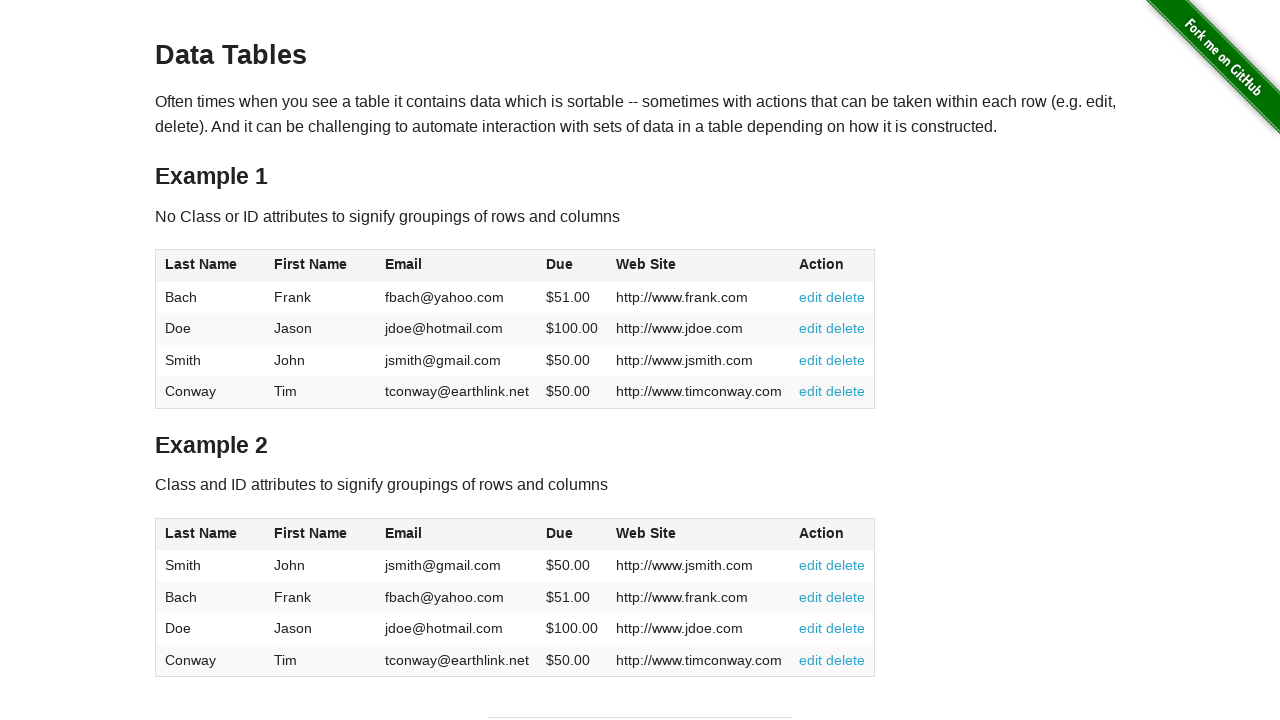